Tests triangle calculator with an empty first field to verify required field validation

Starting URL: https://do.tusur.ru/qa-test2/

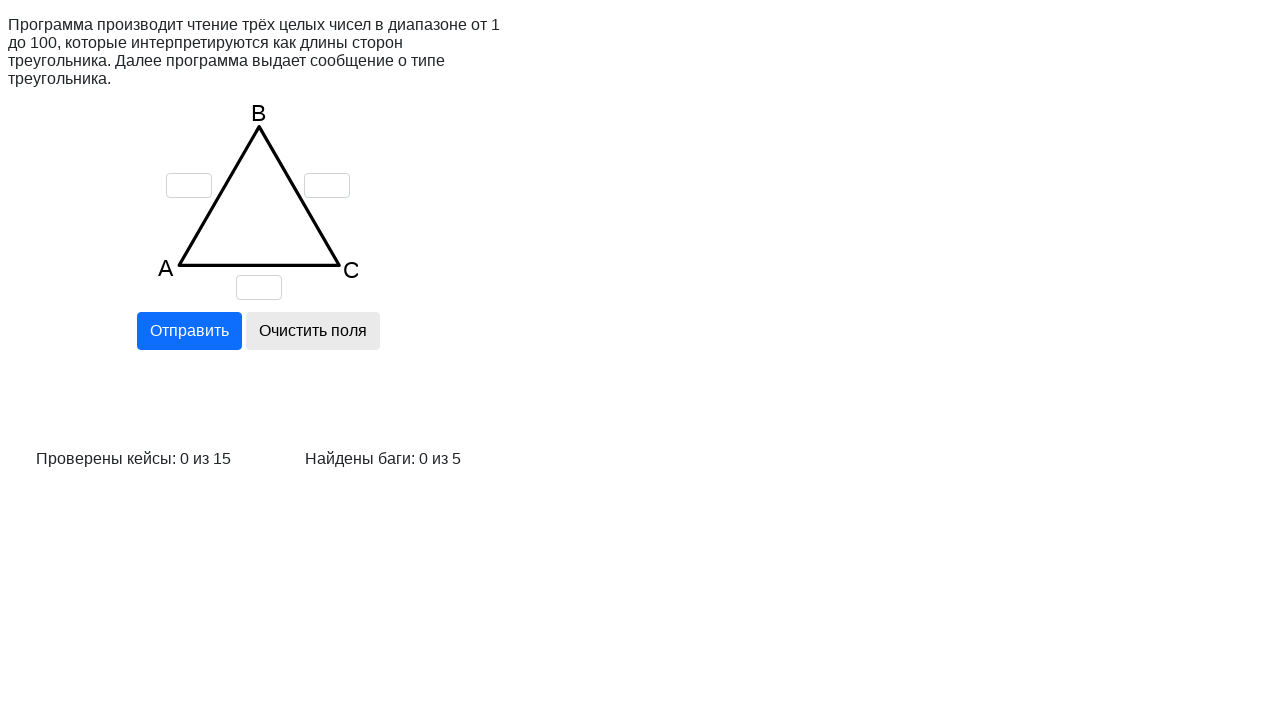

Cleared field A on input[name='a']
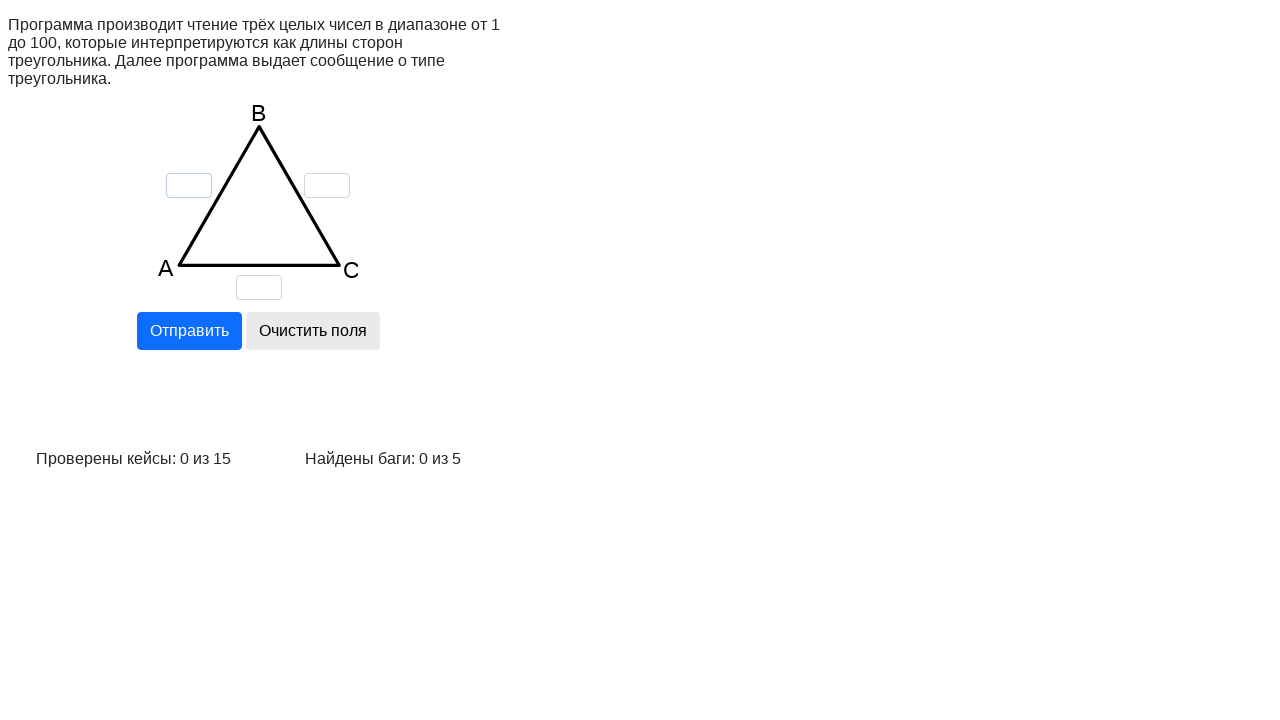

Cleared field B on input[name='b']
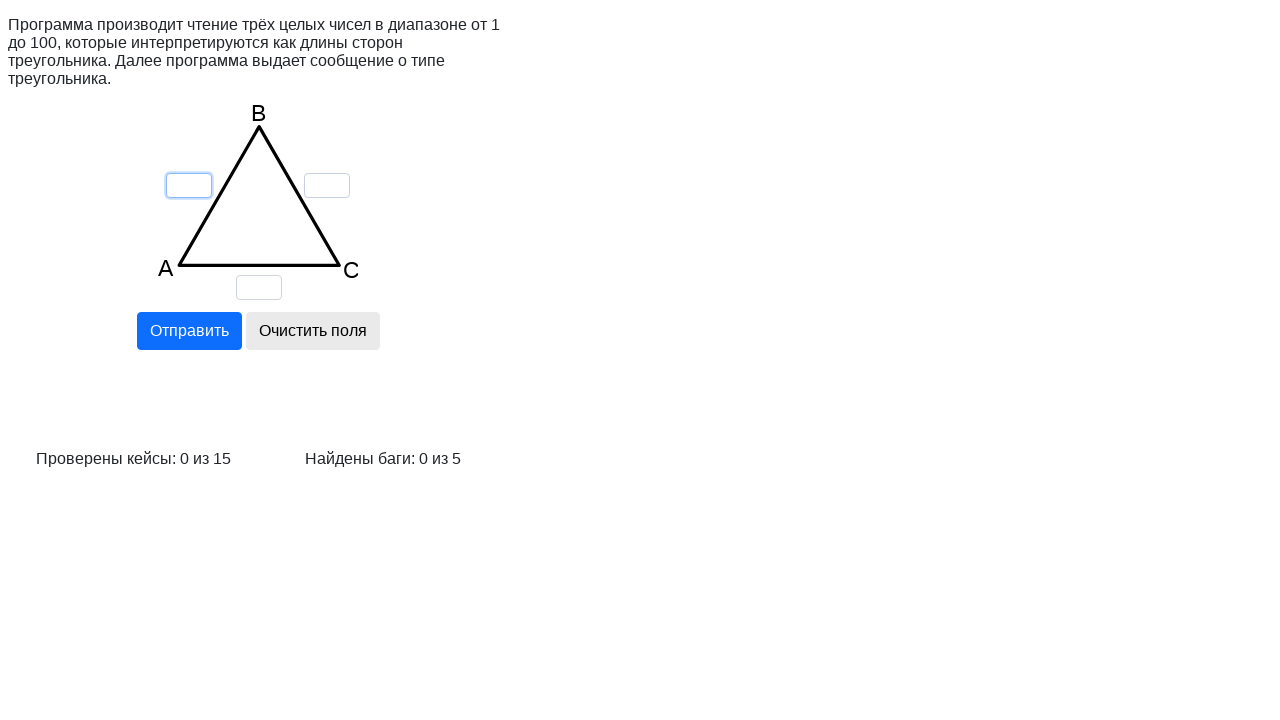

Cleared field C on input[name='c']
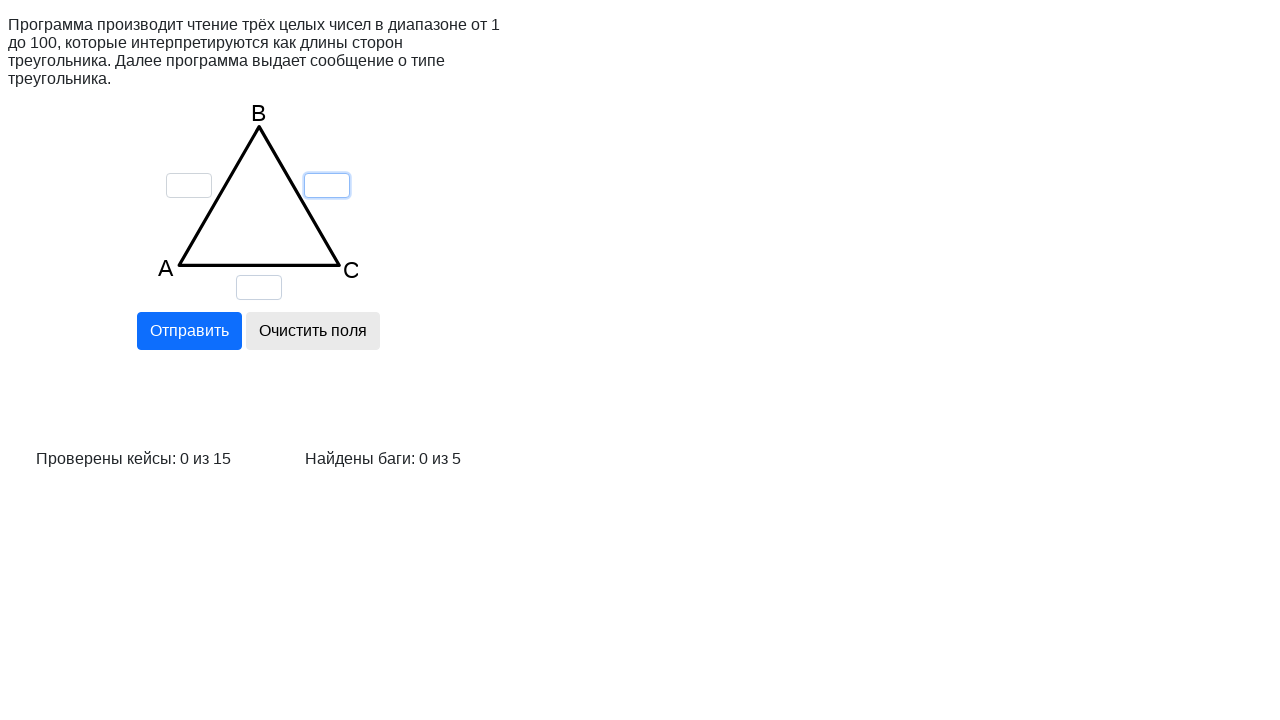

Left field A empty by filling with empty string on input[name='a']
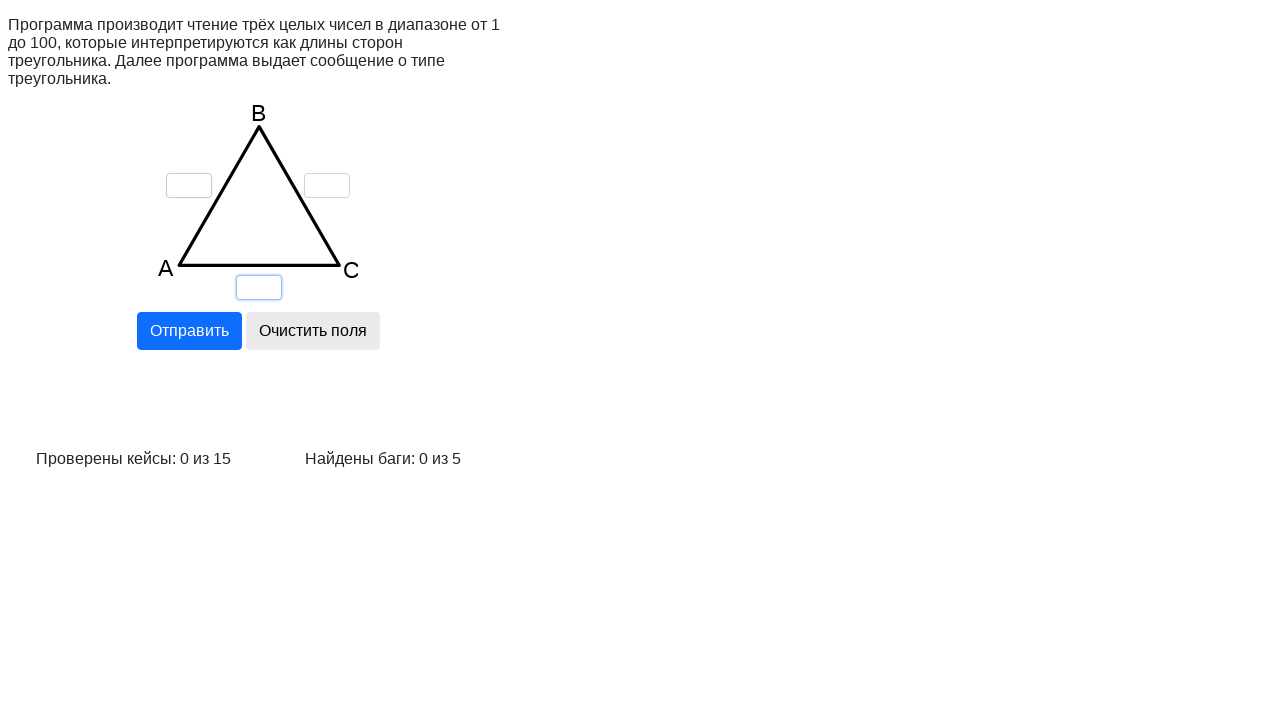

Entered value 1 in field B on input[name='b']
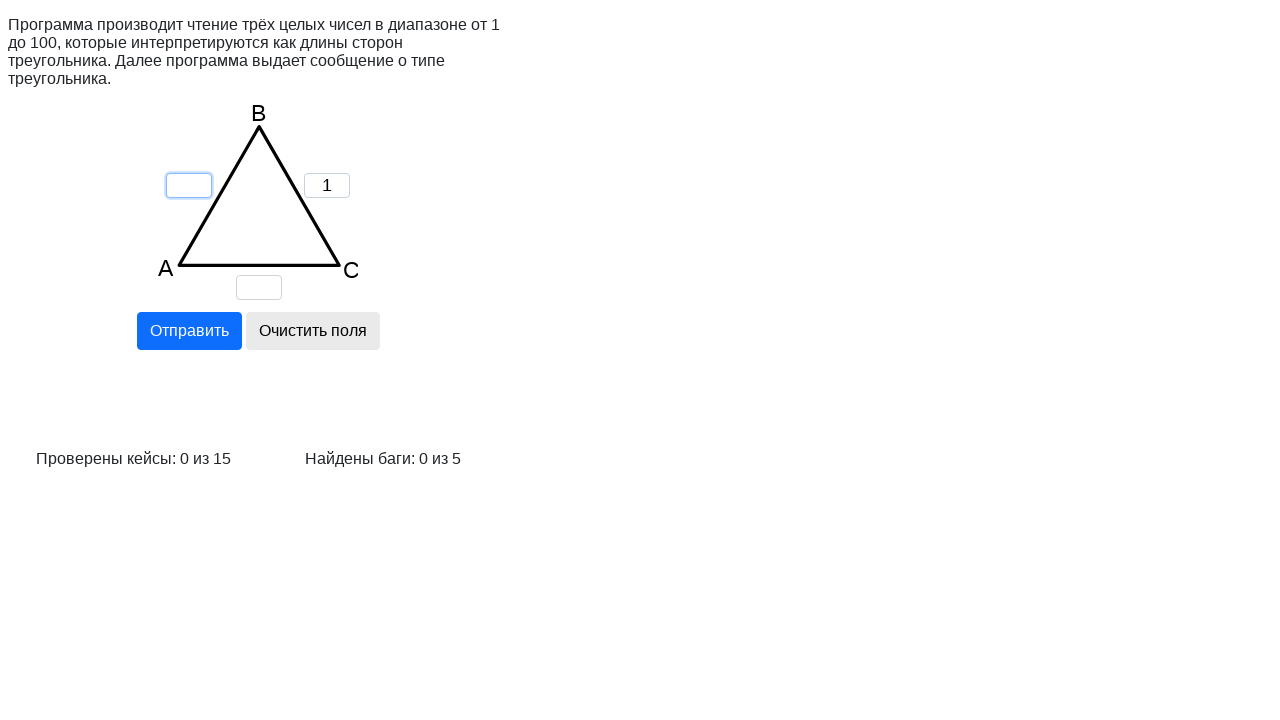

Entered value 1 in field C on input[name='c']
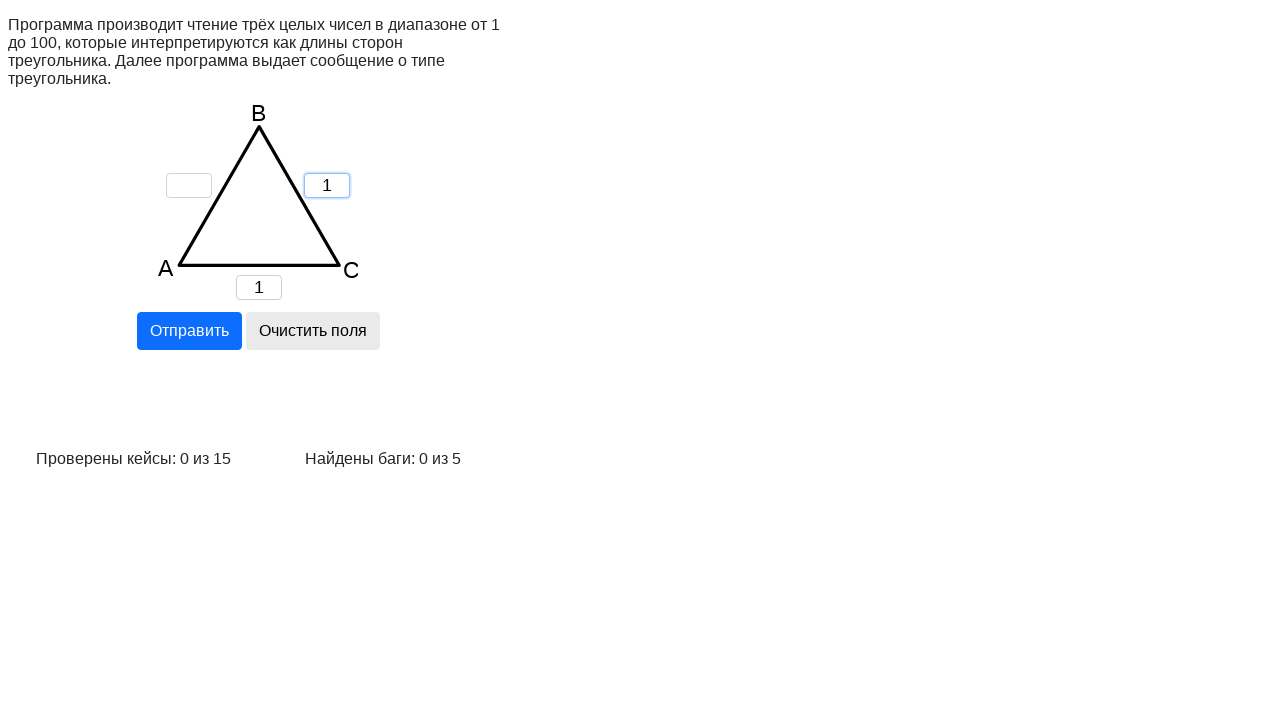

Clicked calculate button at (189, 331) on input[name='calc']
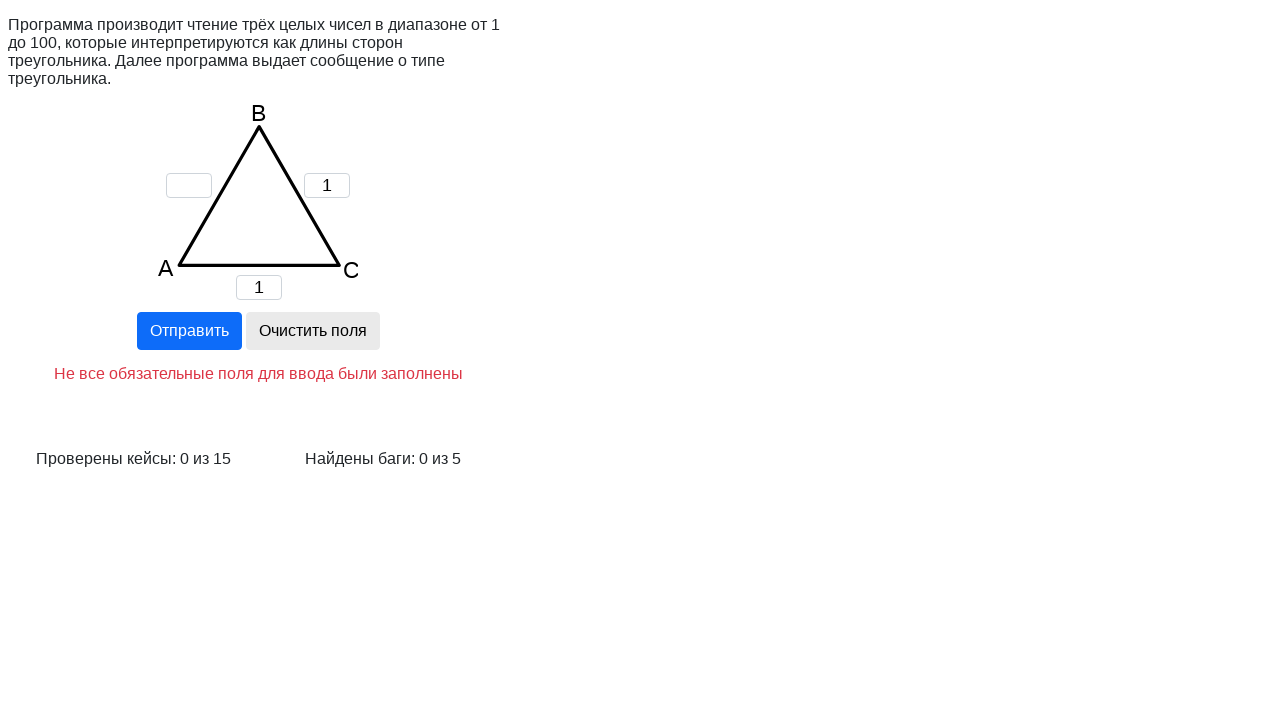

Required field validation error message appeared
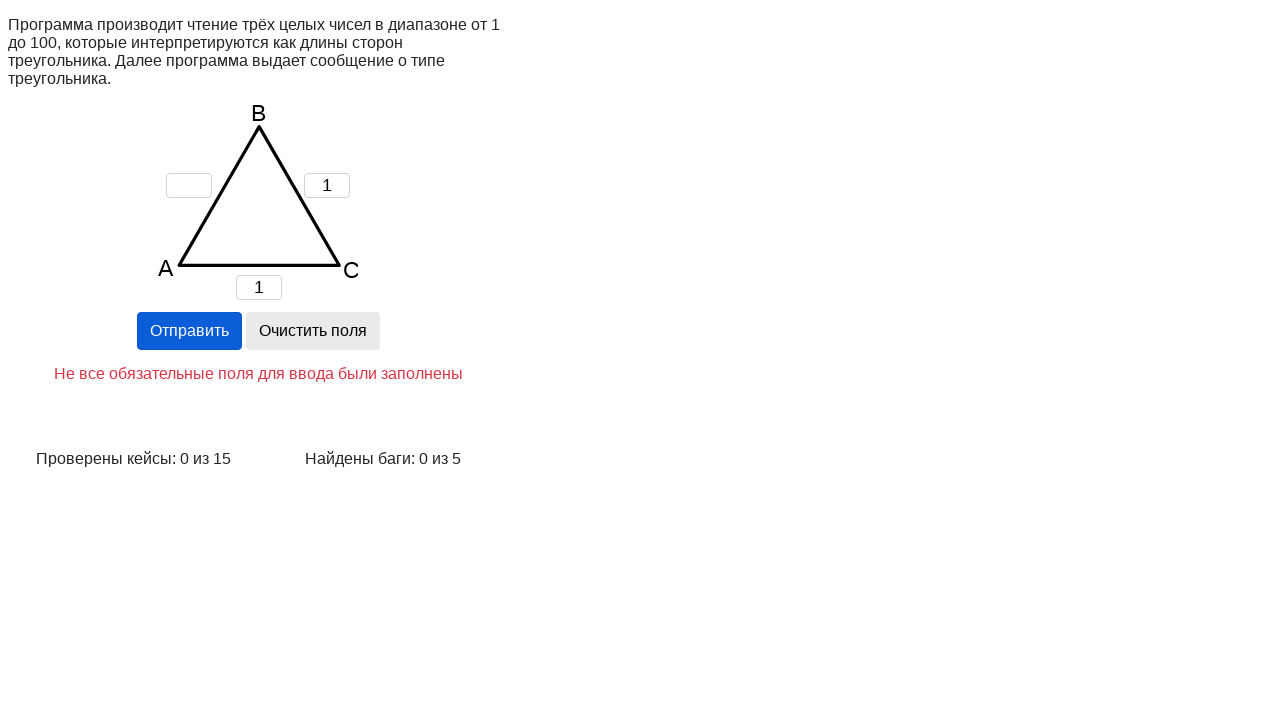

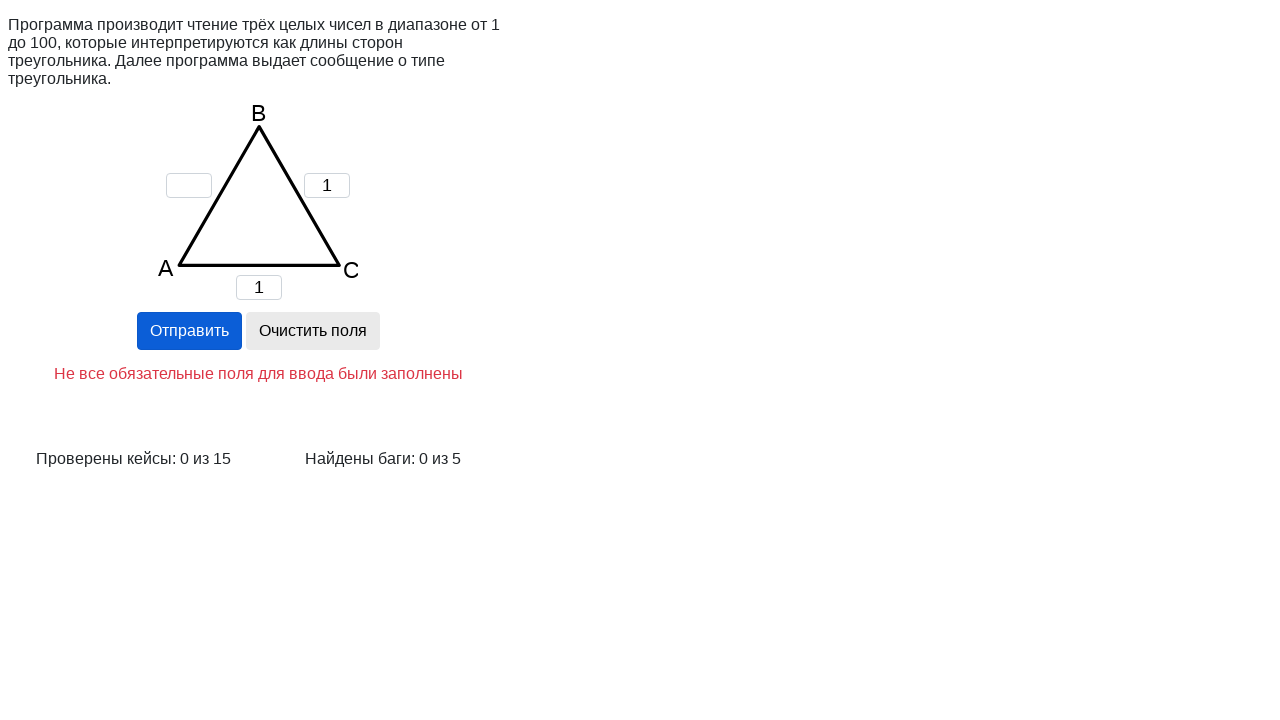